Tests editing a todo item by double-clicking, filling new text, and pressing Enter

Starting URL: https://demo.playwright.dev/todomvc

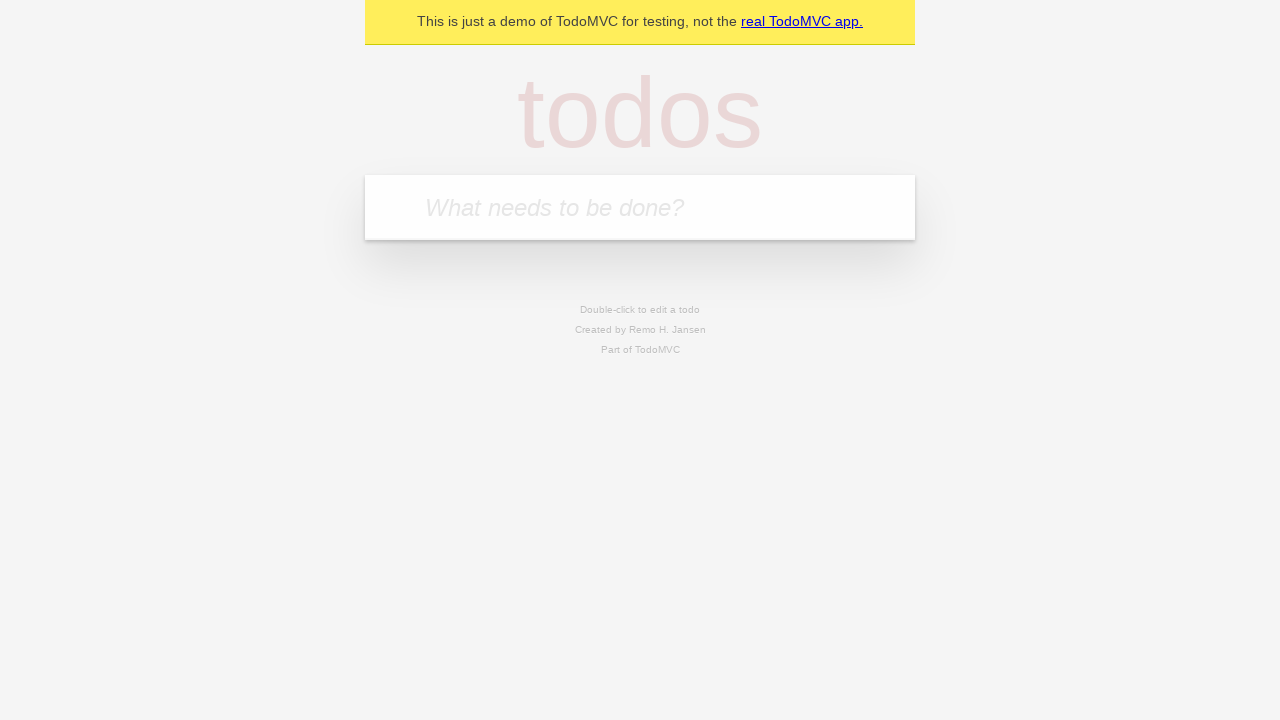

Filled new todo field with 'buy some cheese' on internal:attr=[placeholder="What needs to be done?"i]
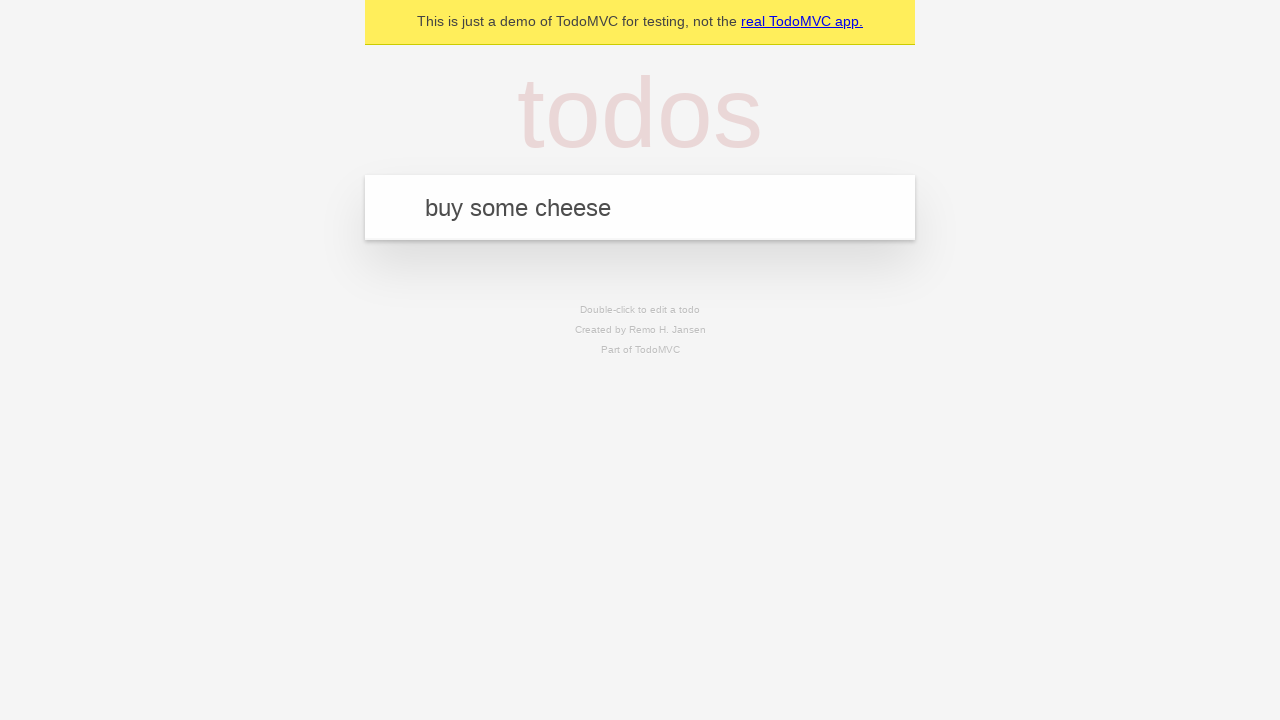

Pressed Enter to add todo item 'buy some cheese' on internal:attr=[placeholder="What needs to be done?"i]
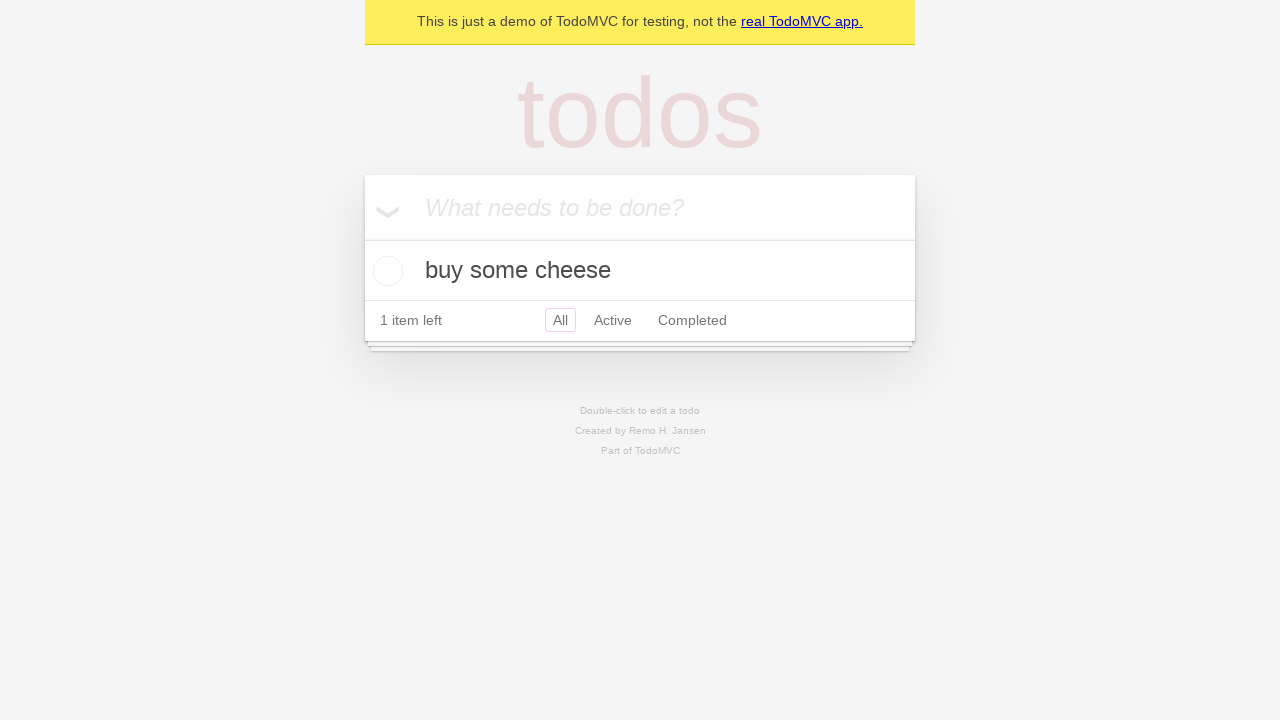

Filled new todo field with 'feed the cat' on internal:attr=[placeholder="What needs to be done?"i]
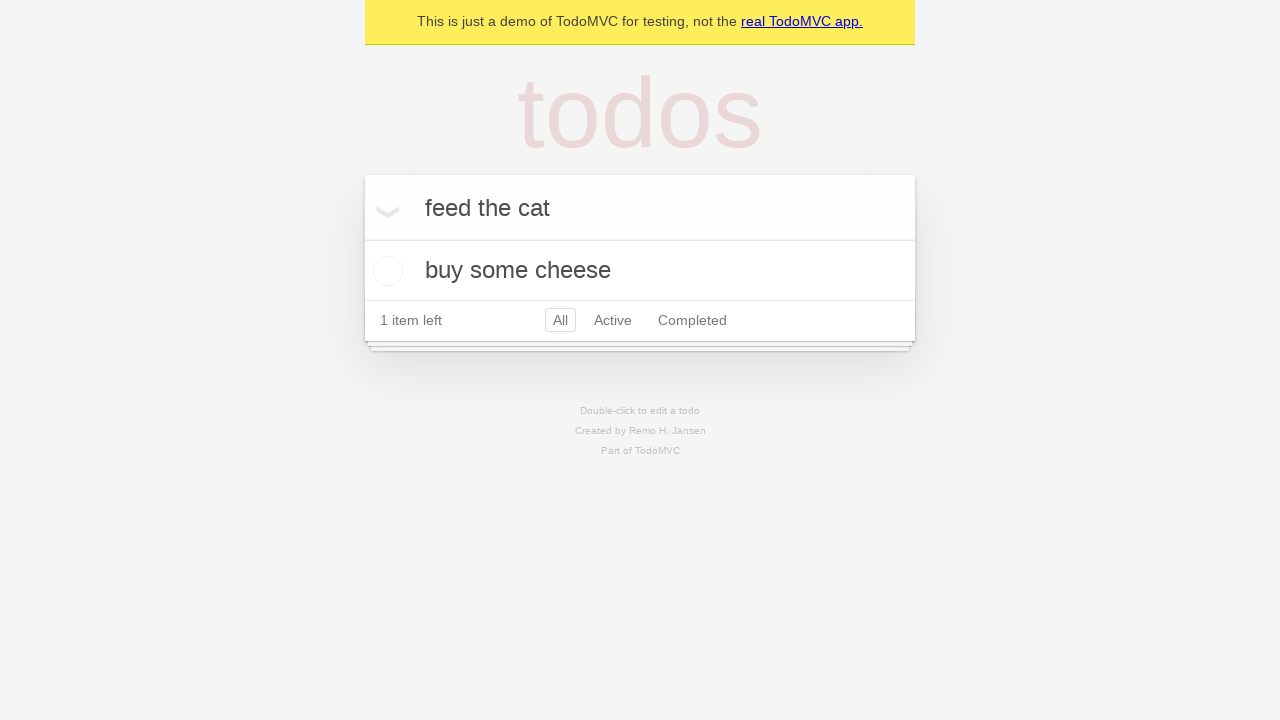

Pressed Enter to add todo item 'feed the cat' on internal:attr=[placeholder="What needs to be done?"i]
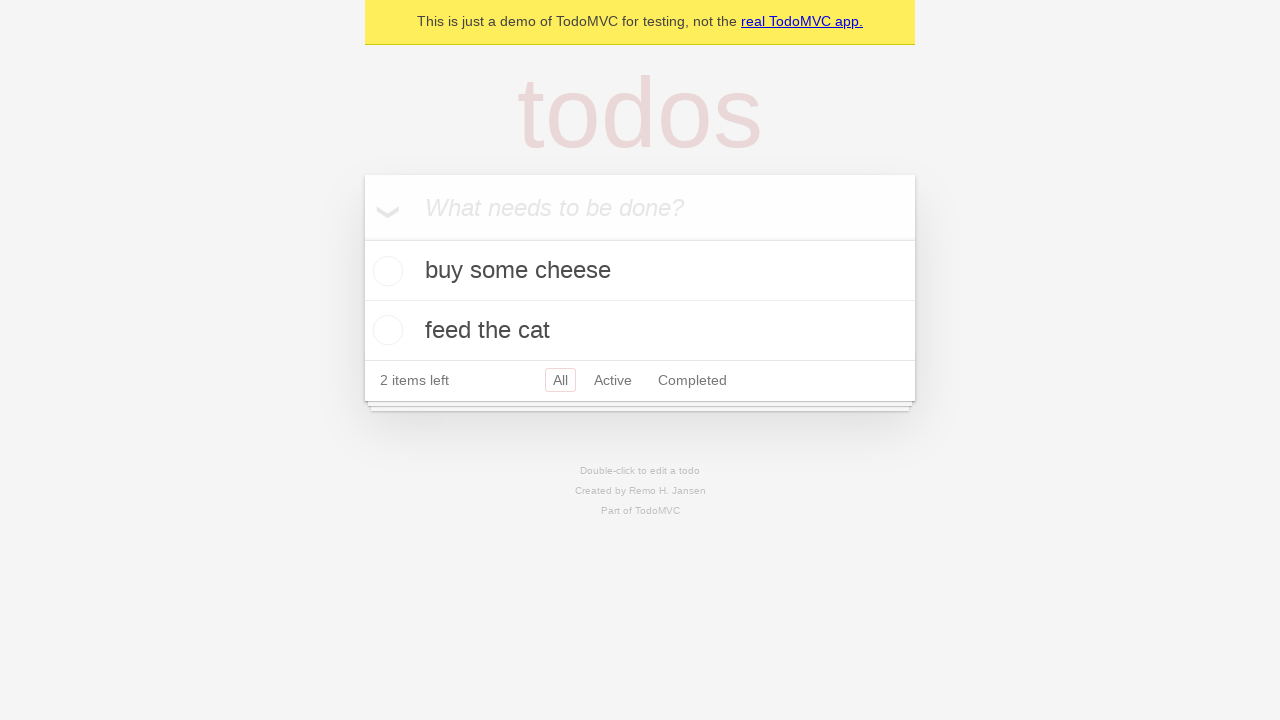

Filled new todo field with 'book a doctors appointment' on internal:attr=[placeholder="What needs to be done?"i]
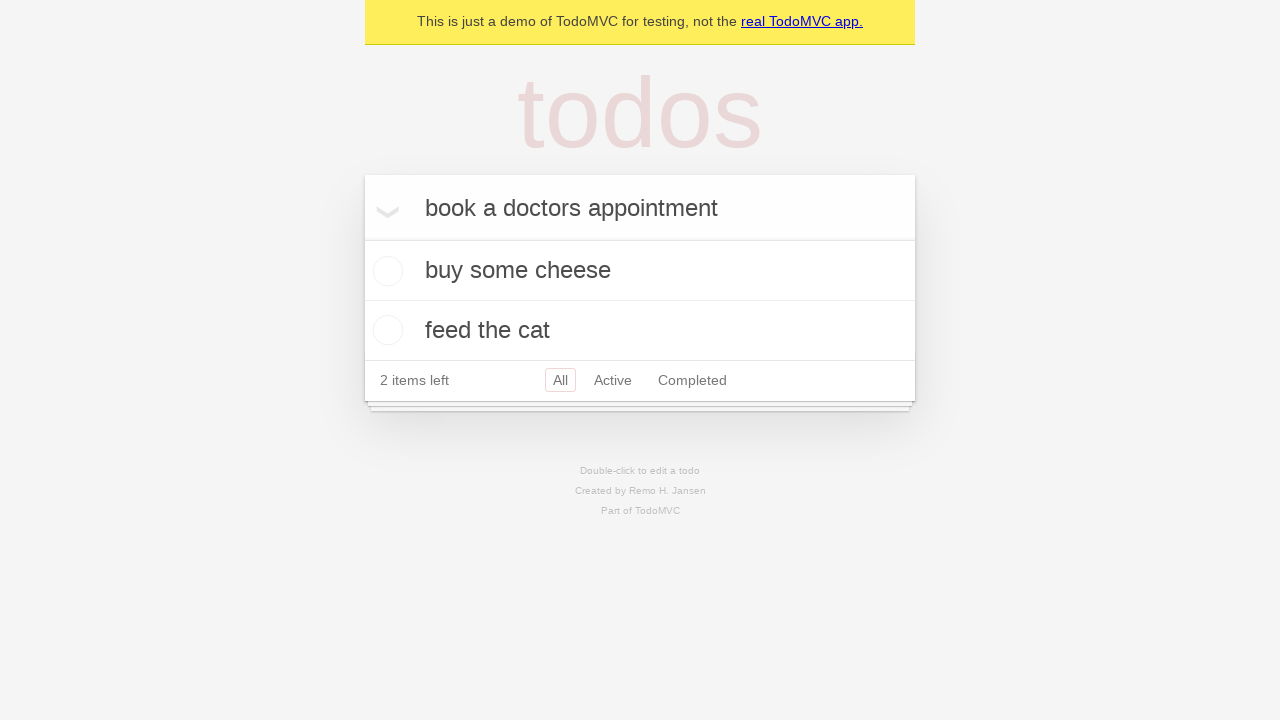

Pressed Enter to add todo item 'book a doctors appointment' on internal:attr=[placeholder="What needs to be done?"i]
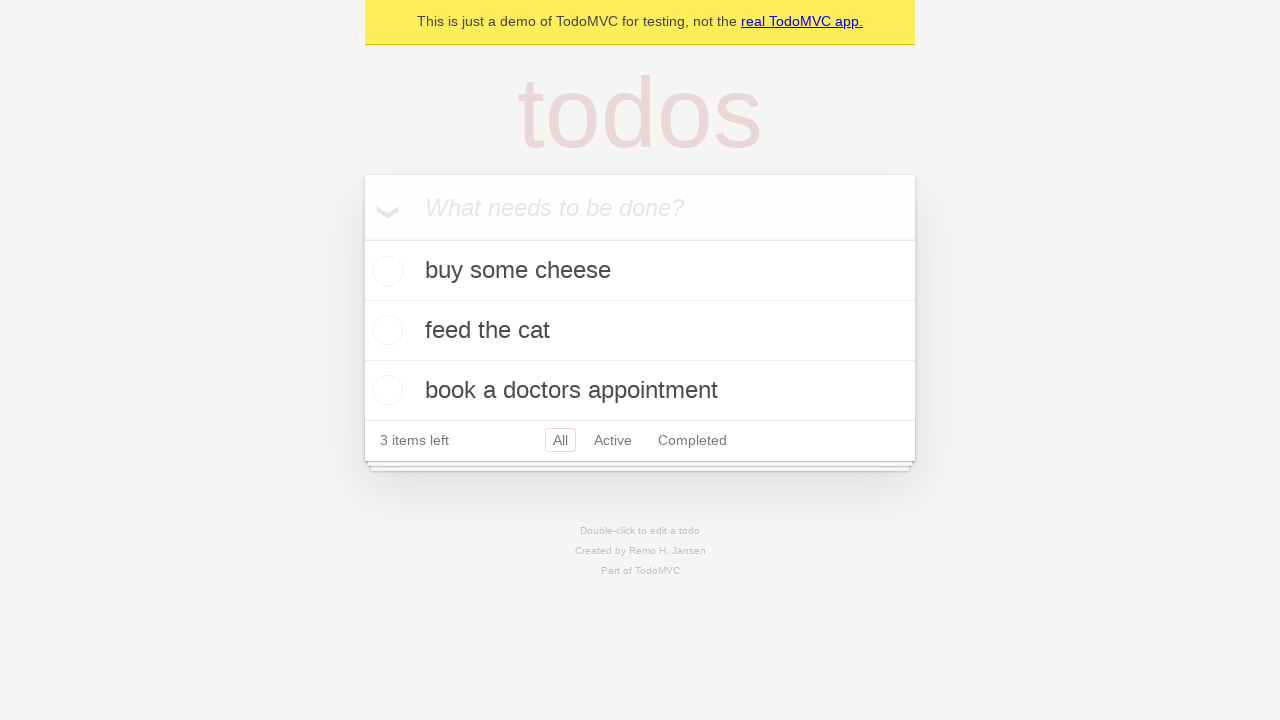

Double-clicked second todo item to enter edit mode at (640, 331) on [data-testid='todo-item'] >> nth=1
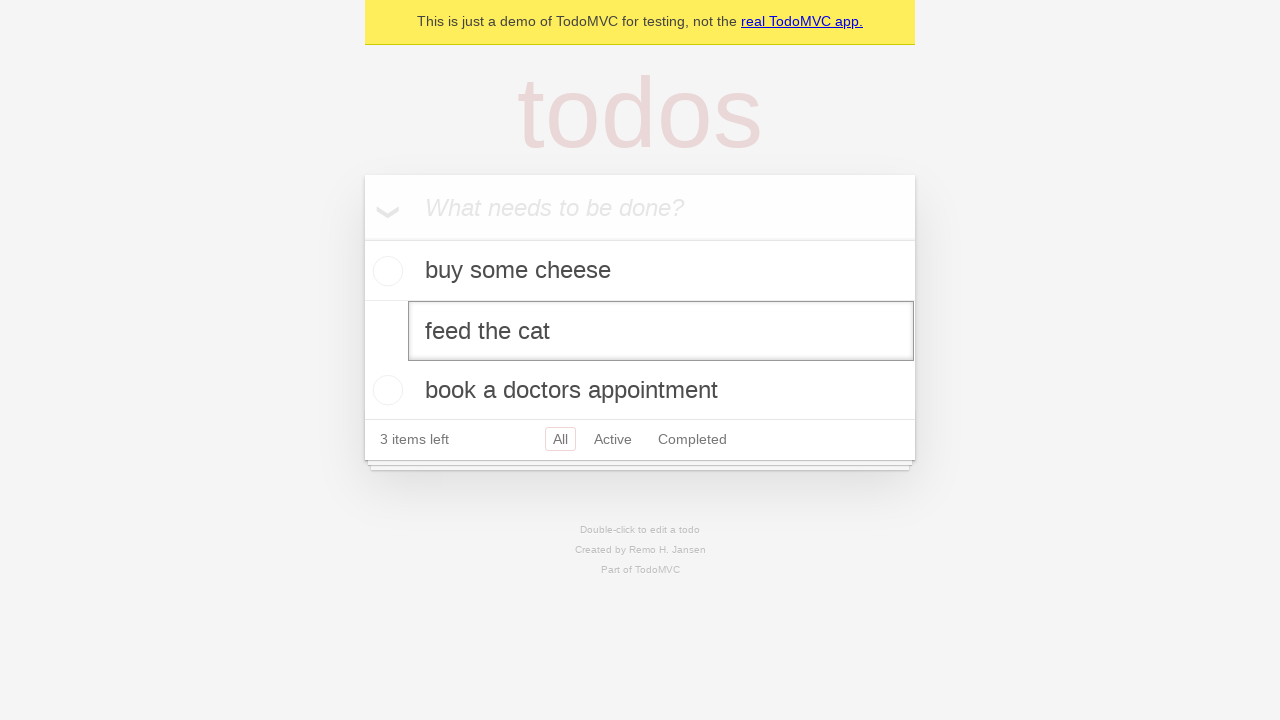

Filled edit textbox with new text 'buy some sausages' on [data-testid='todo-item'] >> nth=1 >> internal:role=textbox[name="Edit"i]
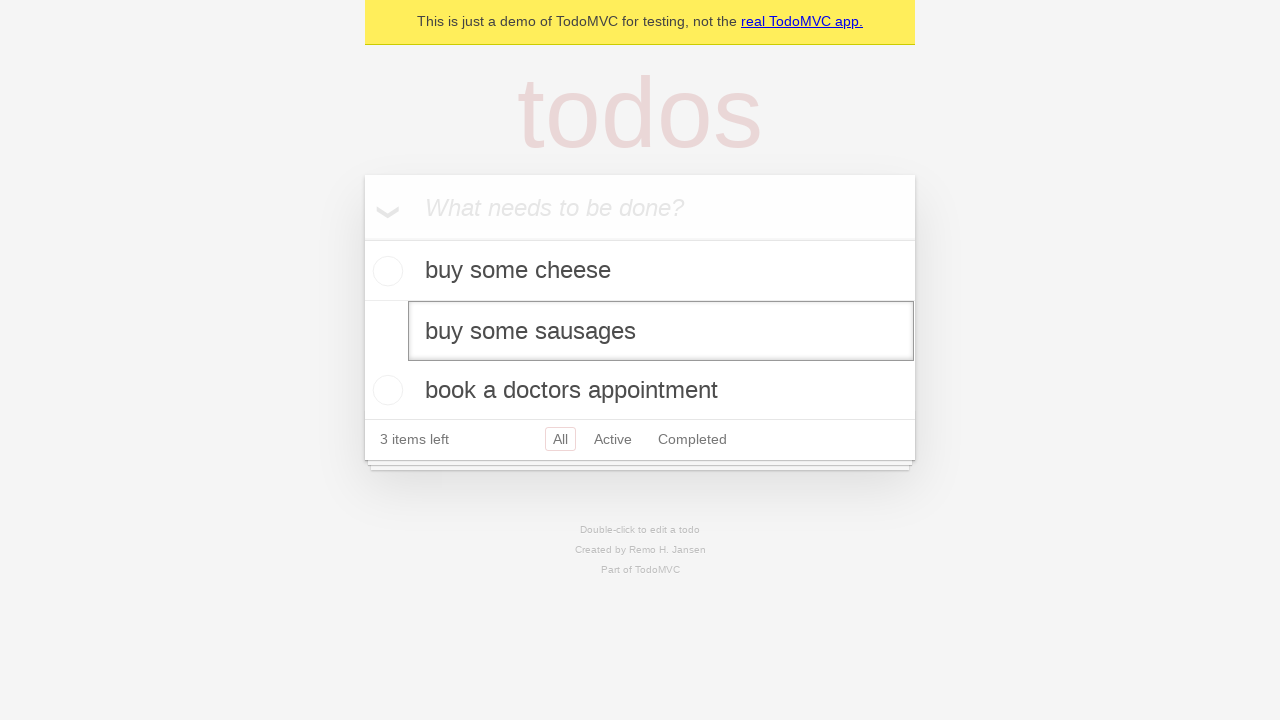

Pressed Enter to save the edited todo item on [data-testid='todo-item'] >> nth=1 >> internal:role=textbox[name="Edit"i]
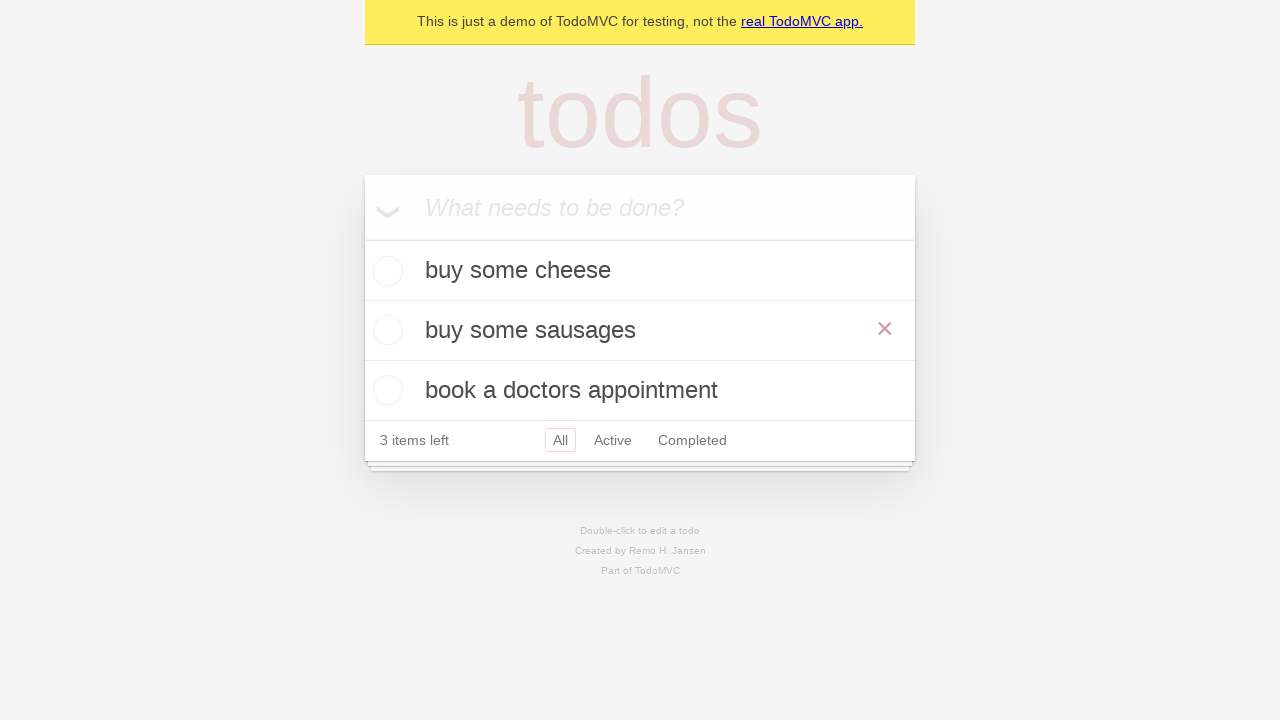

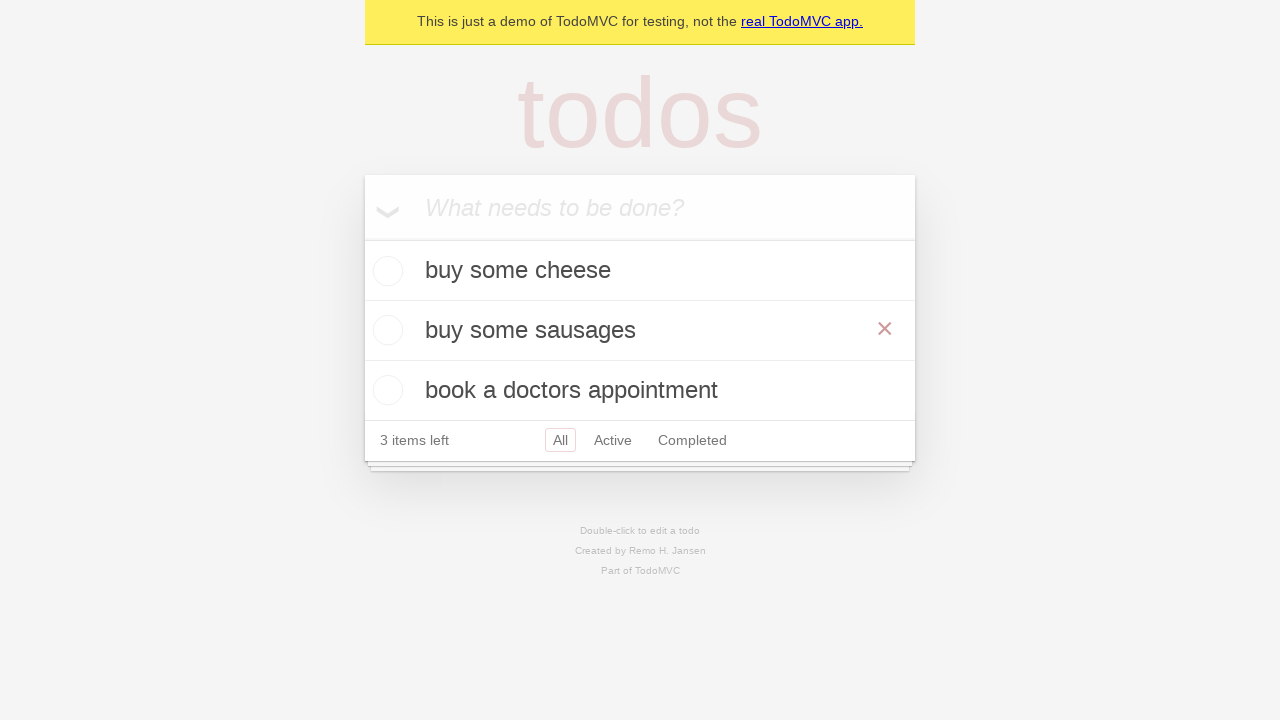